Tests adding a todo item, verifying it appears, hovering to reveal delete button, and deleting the item

Starting URL: https://demo.playwright.dev/todomvc

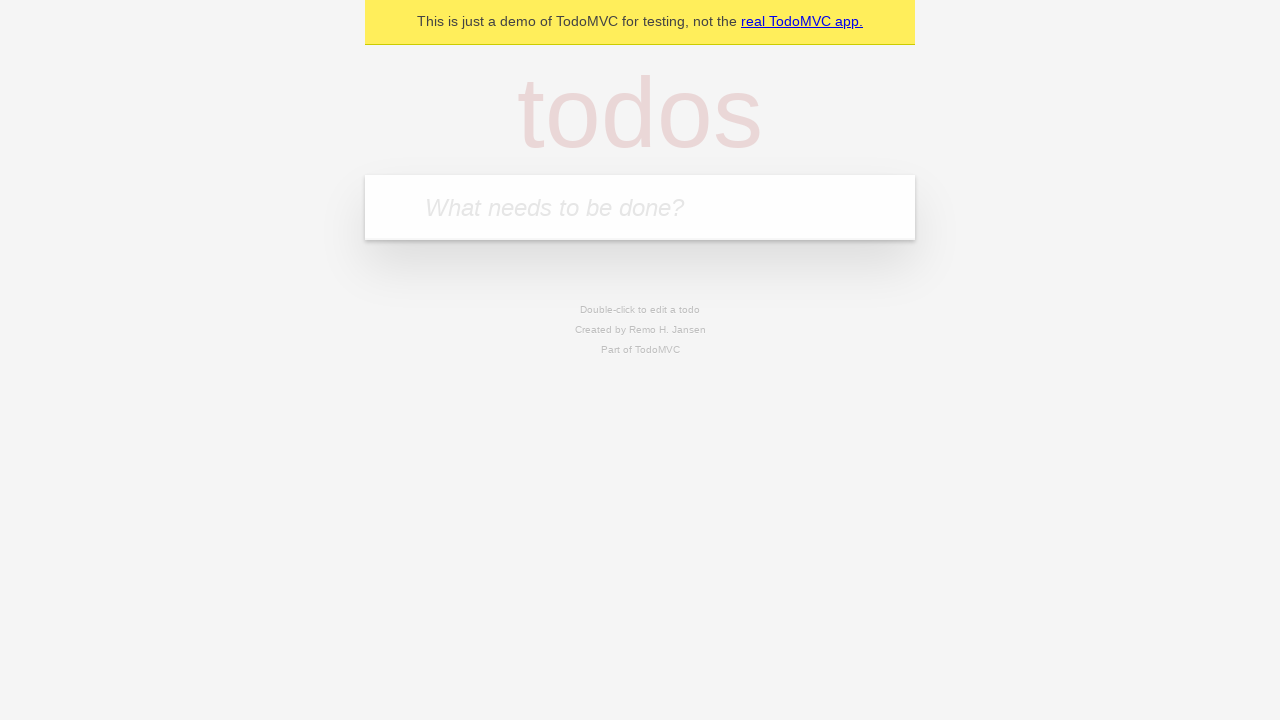

Navigated to TodoMVC demo application
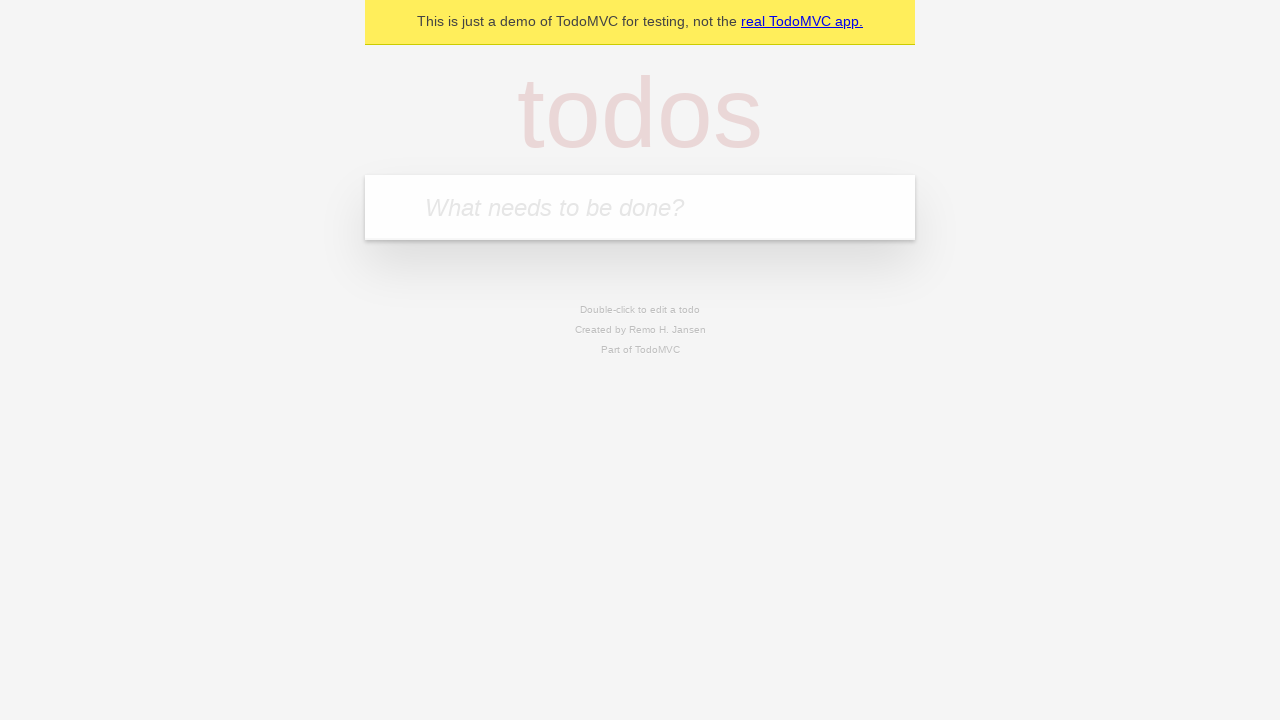

Filled new todo input with 'Buy milk' on .new-todo
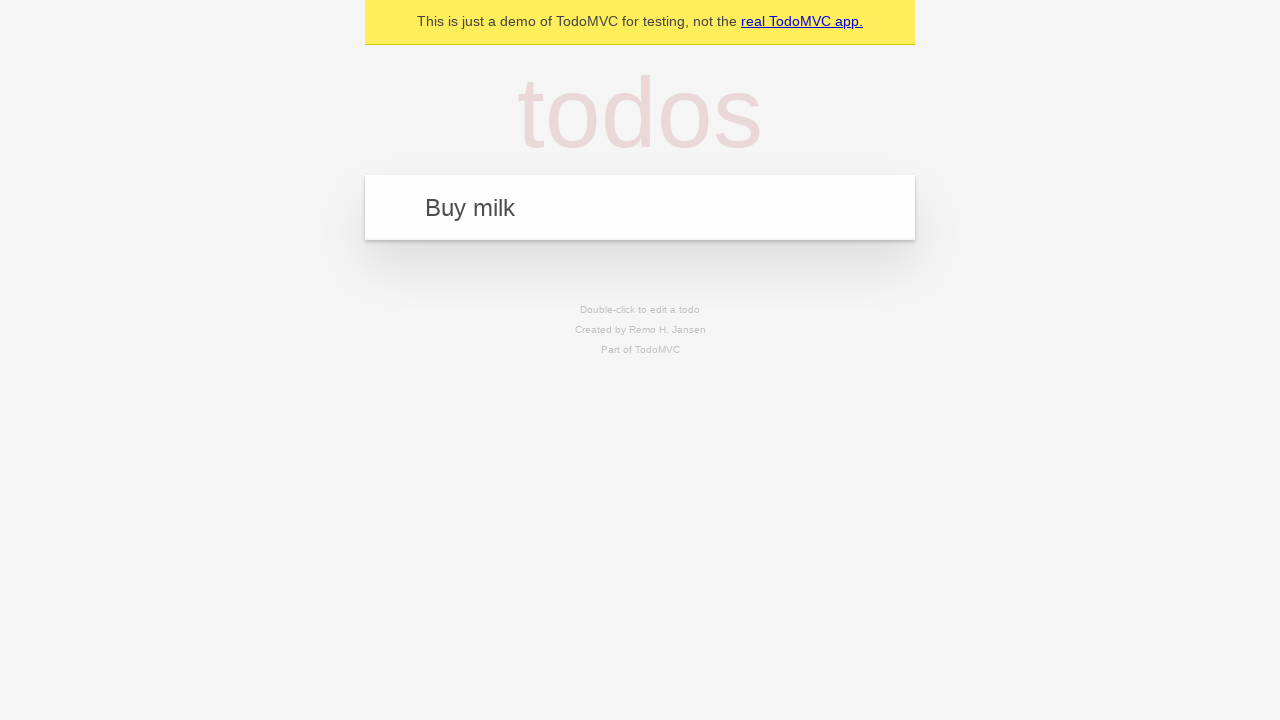

Pressed Enter to submit the new todo item on .new-todo
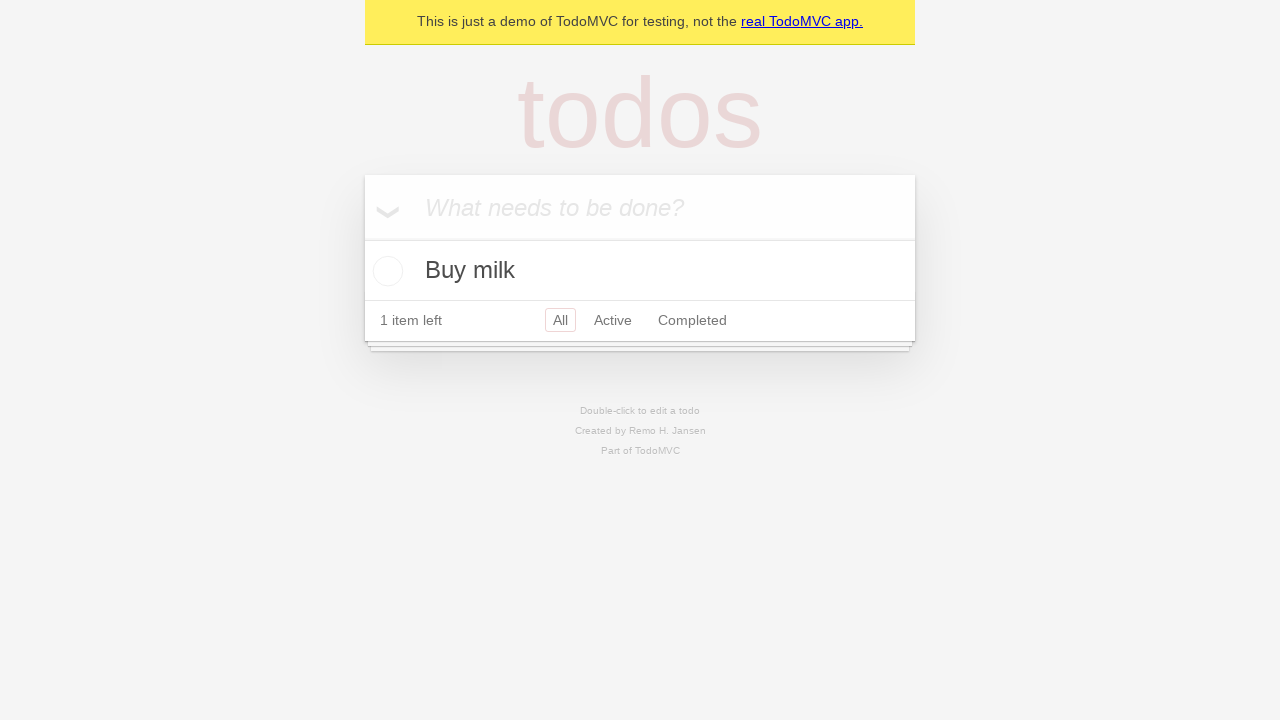

Located todo list items
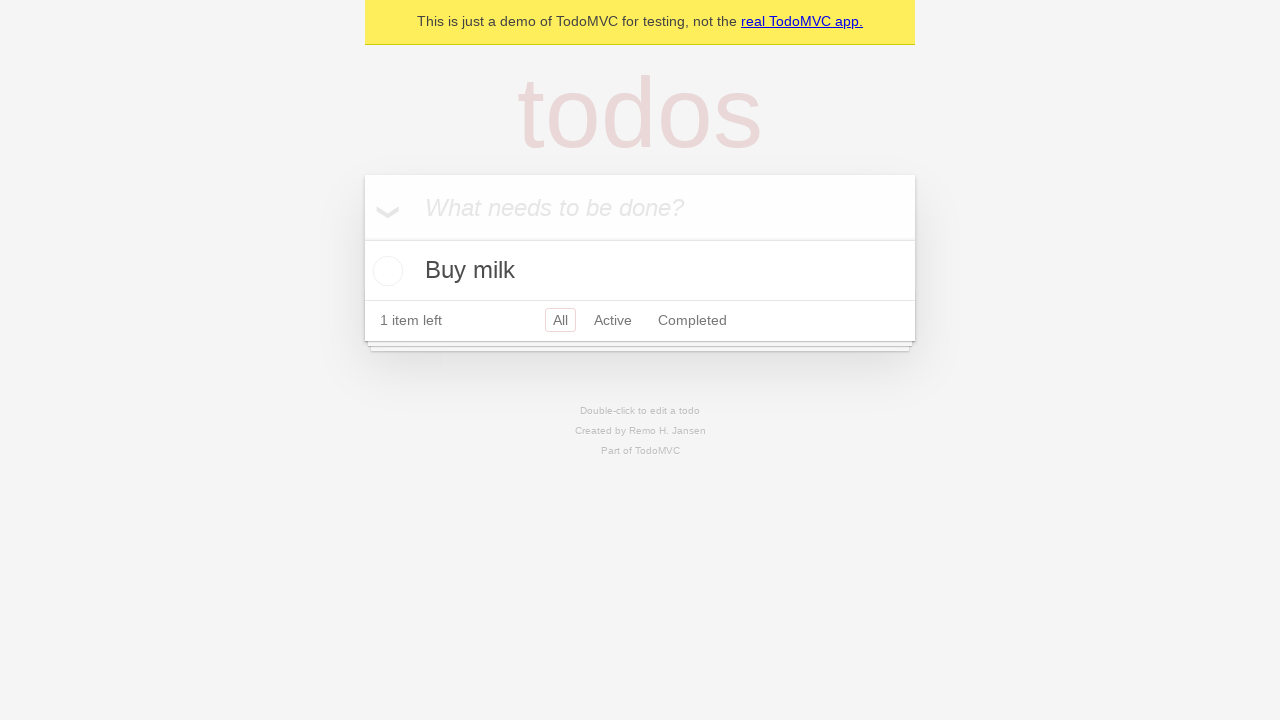

Asserted that exactly 1 todo item was added
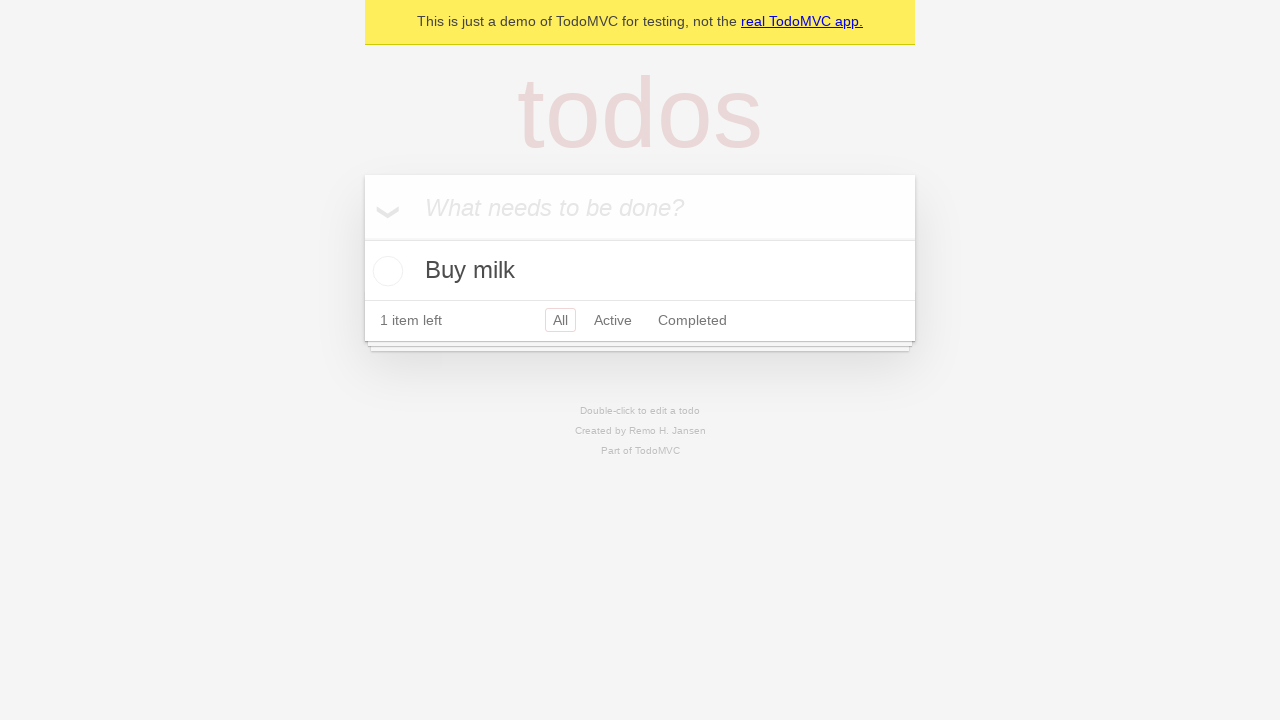

Asserted that the todo item text is 'Buy milk'
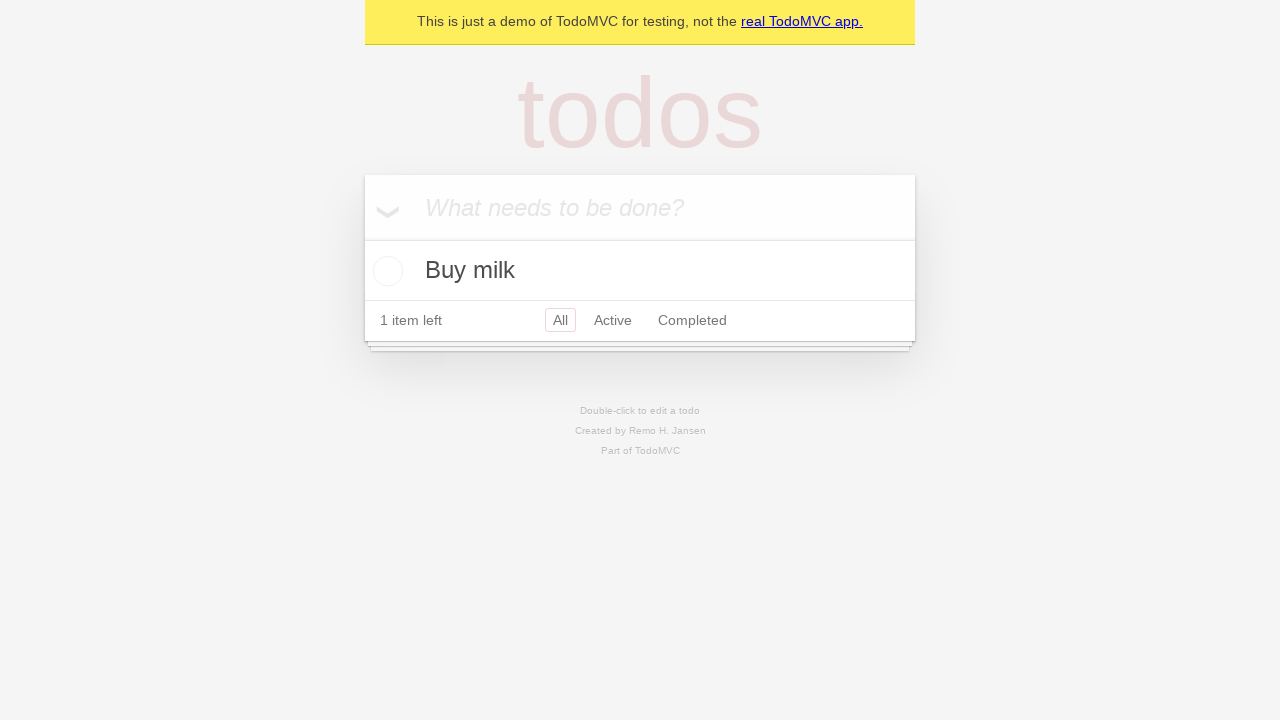

Hovered over the todo item to reveal delete button at (640, 271) on .todo-list li >> nth=0
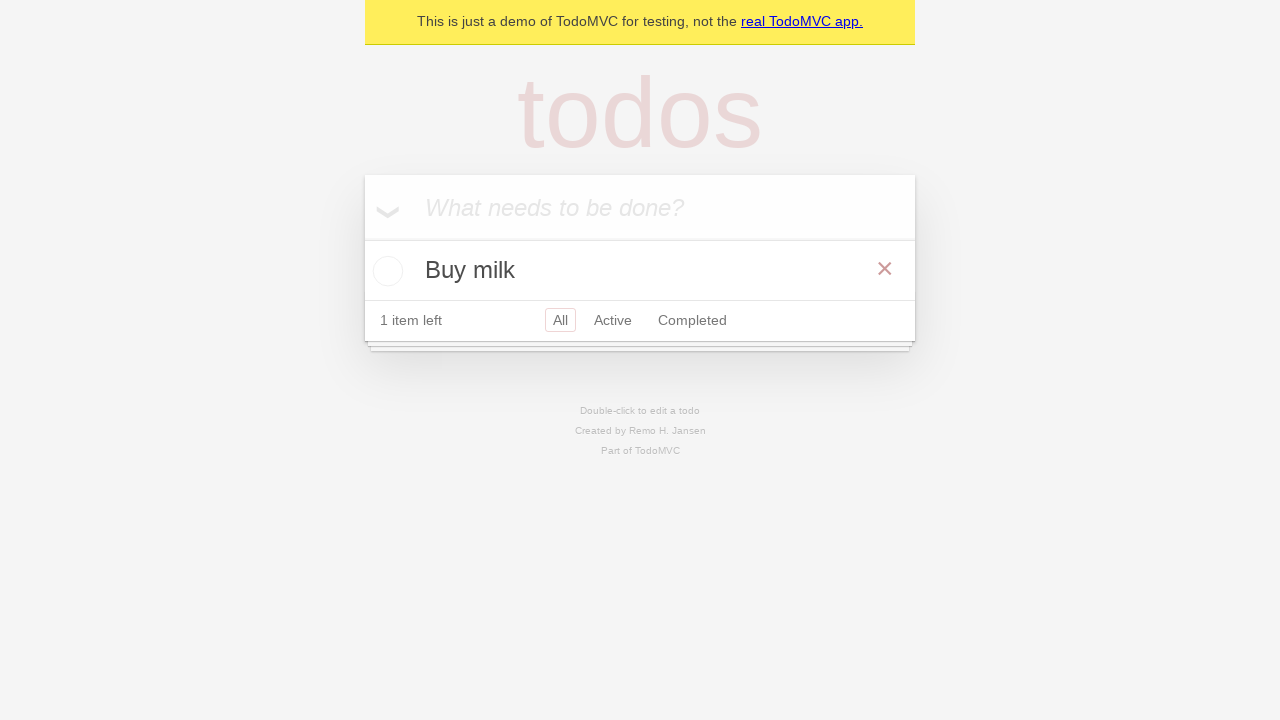

Asserted that the delete button is visible
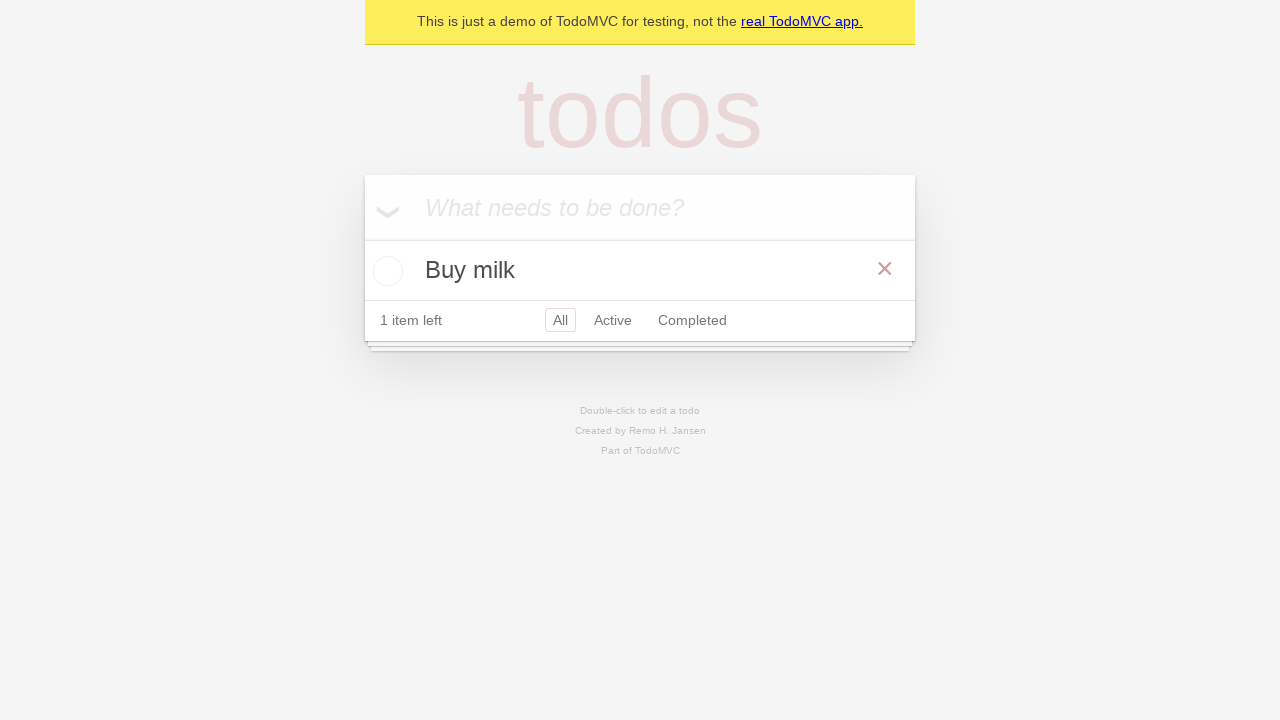

Clicked the delete button to remove the todo item at (885, 269) on .todo-list li >> nth=0 >> button[class=destroy]
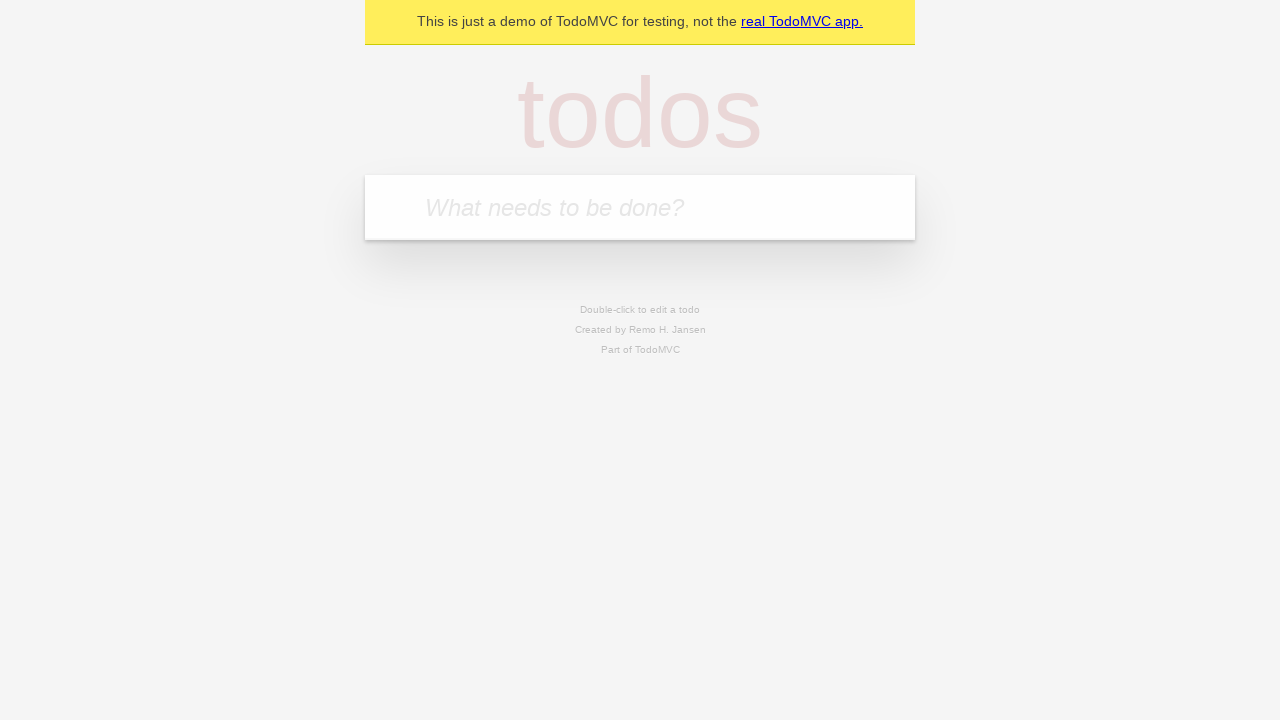

Asserted that the todo item was successfully deleted
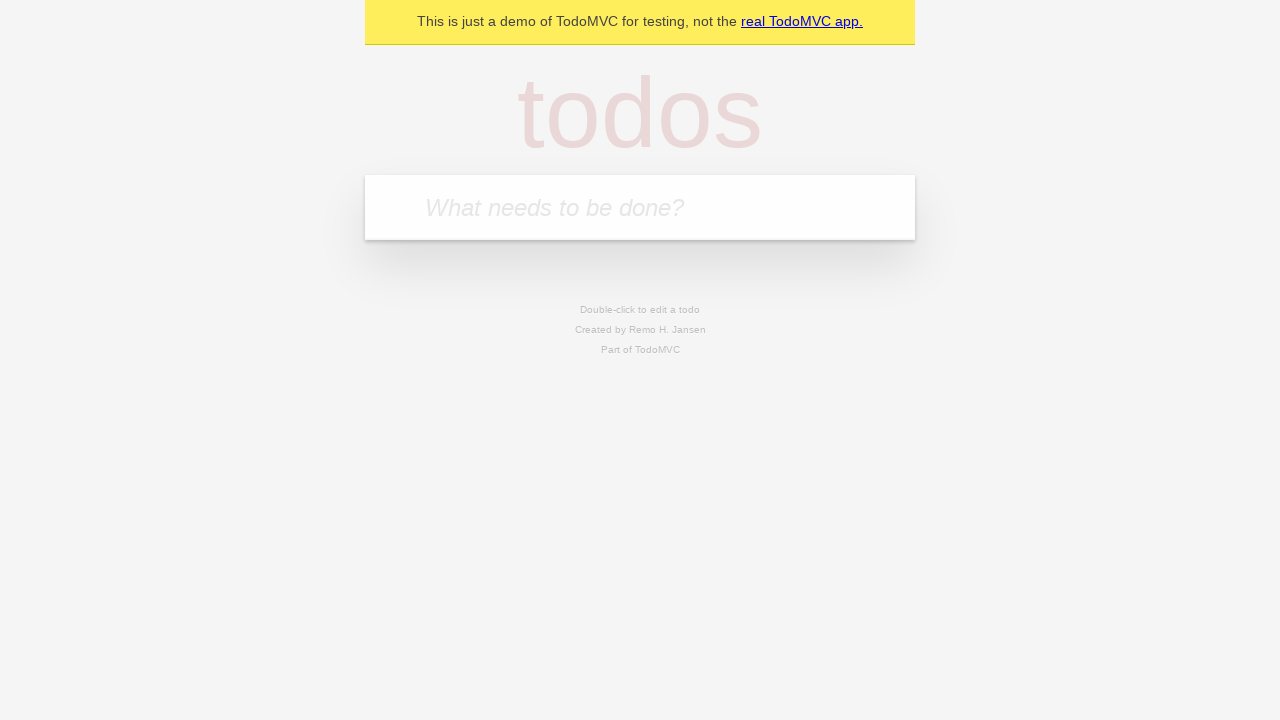

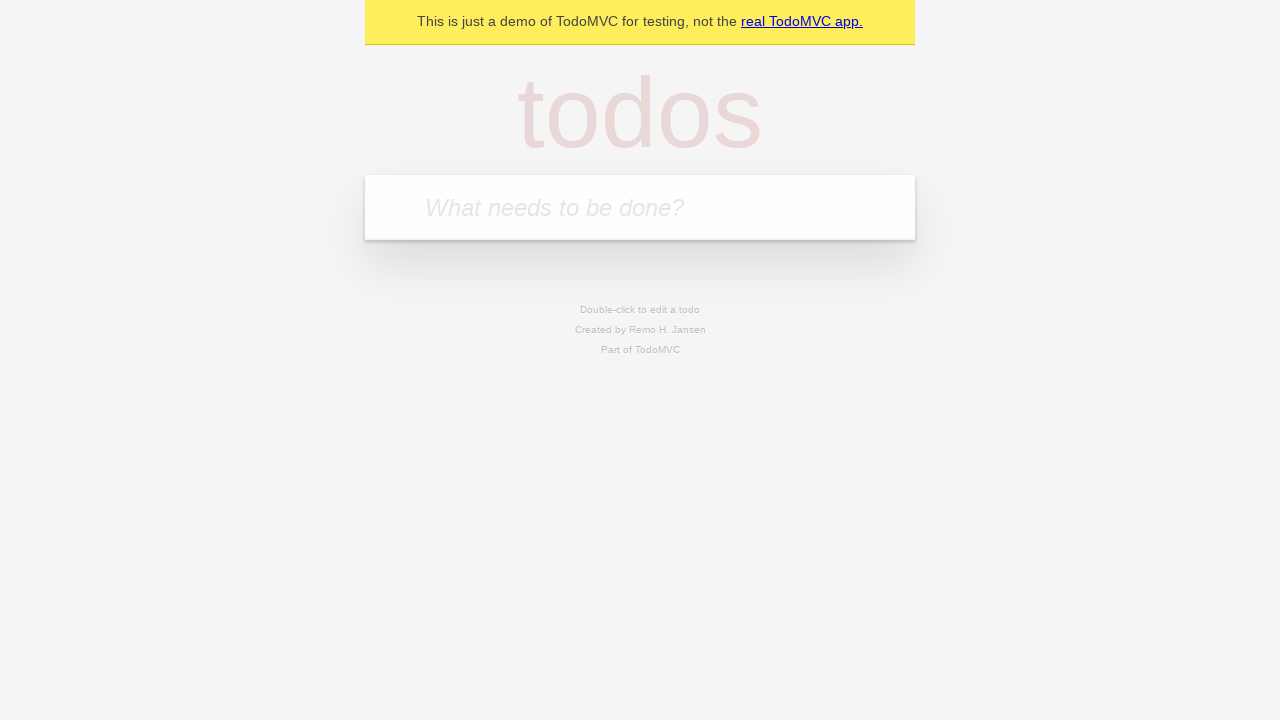